Tests file download functionality by navigating to a download page and clicking on two download links (a PNG image and a PDF document).

Starting URL: https://bonigarcia.dev/selenium-webdriver-java/download.html

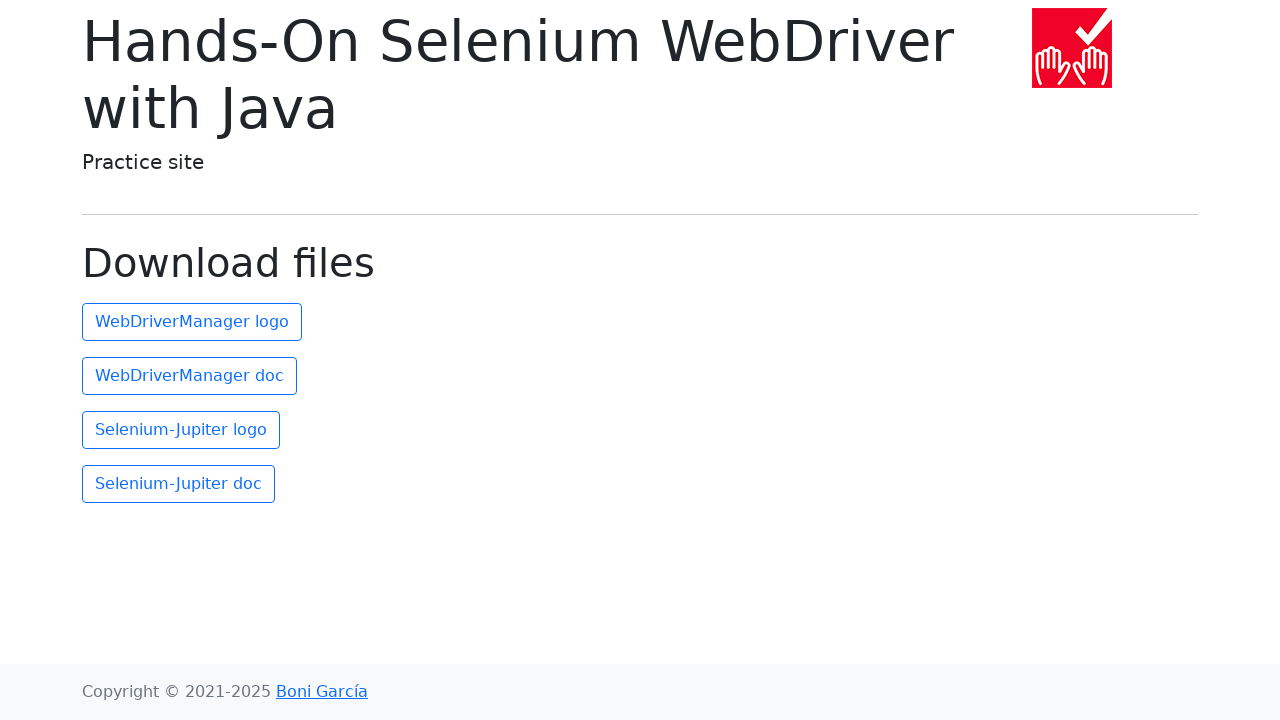

Clicked on the first download link (webdrivermanager.png) at (192, 322) on xpath=(//a)[2]
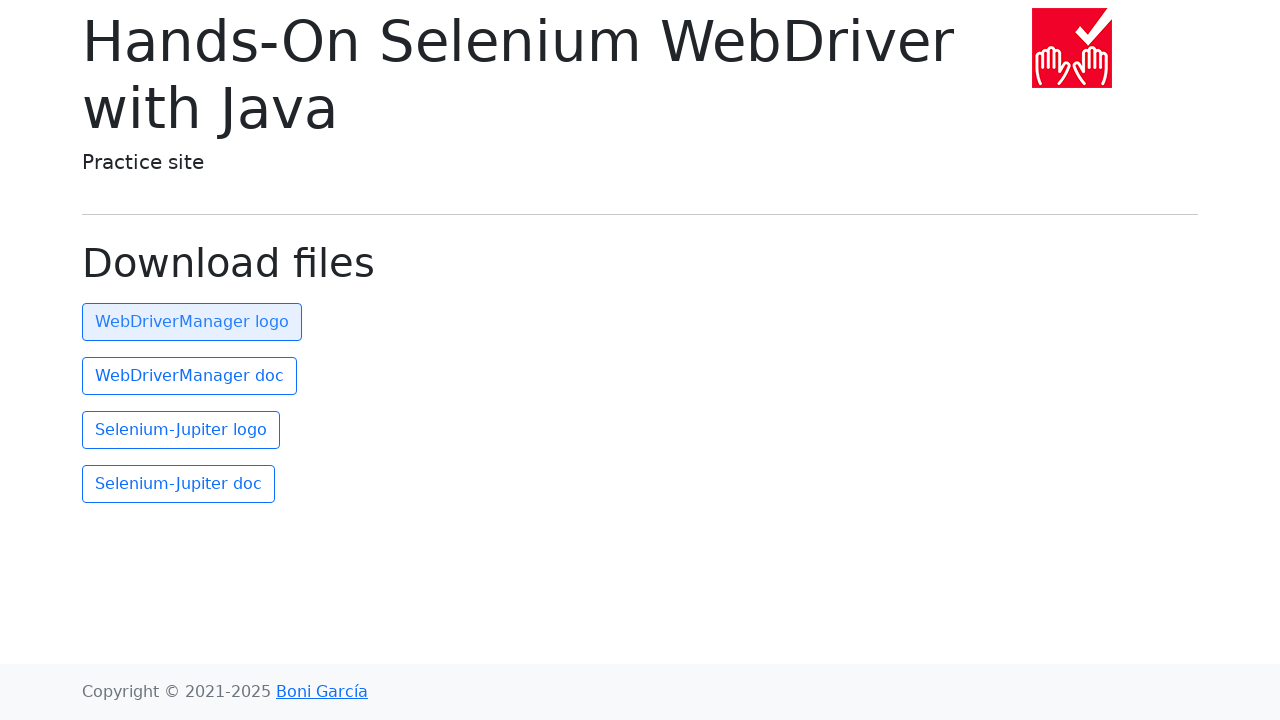

Clicked on the second download link (webdrivermanager.pdf) at (190, 376) on xpath=(//a)[3]
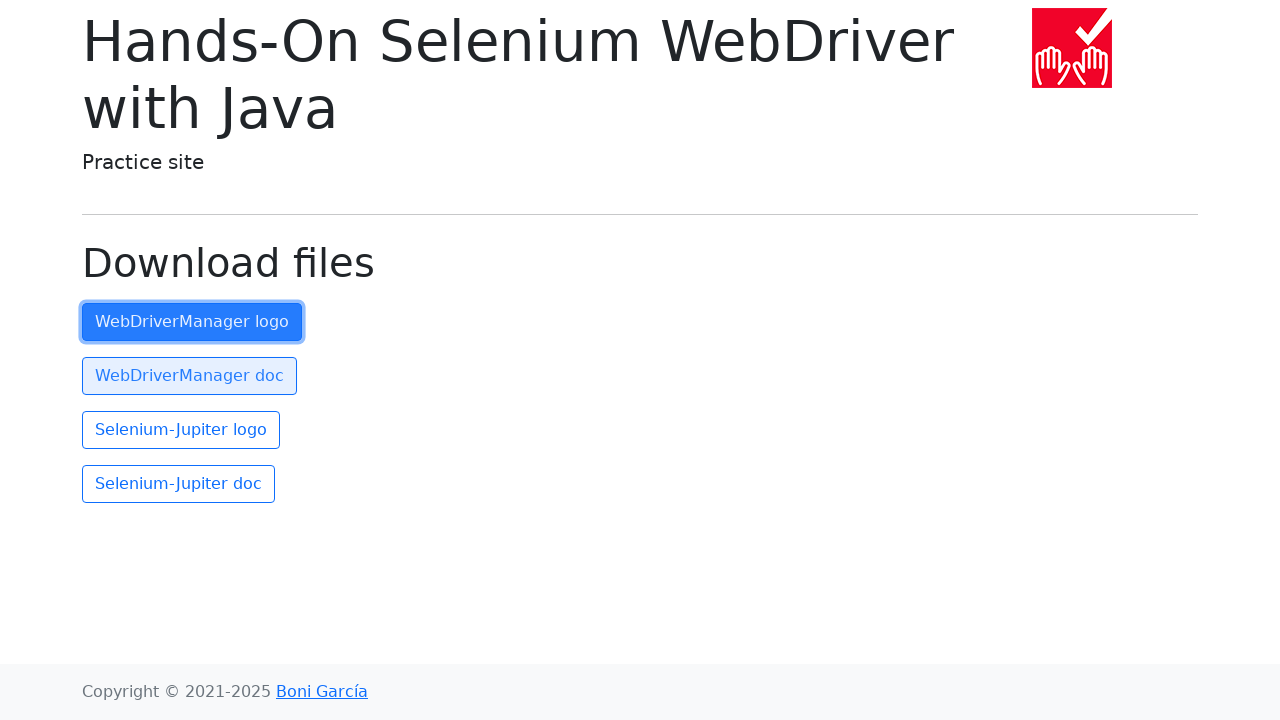

Waited 2 seconds for downloads to initiate
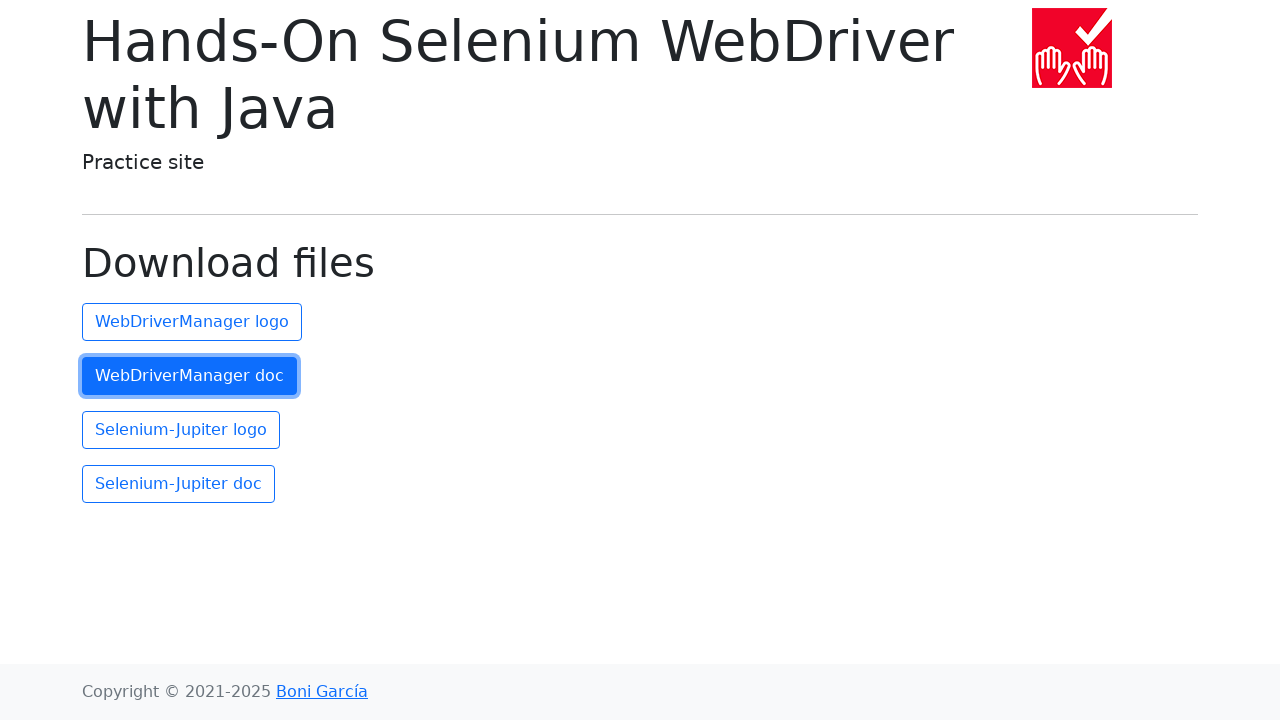

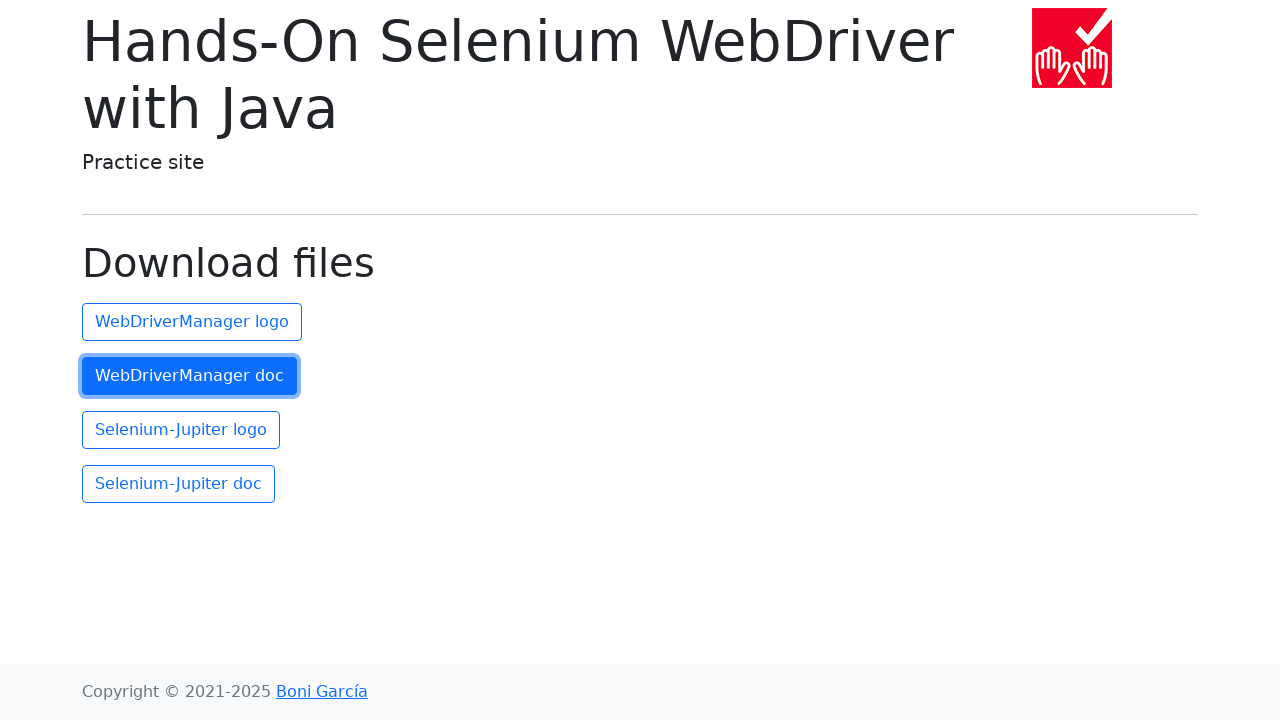